Tests double-click action on a dropdown menu element

Starting URL: https://bonigarcia.dev/selenium-webdriver-java/dropdown-menu.html

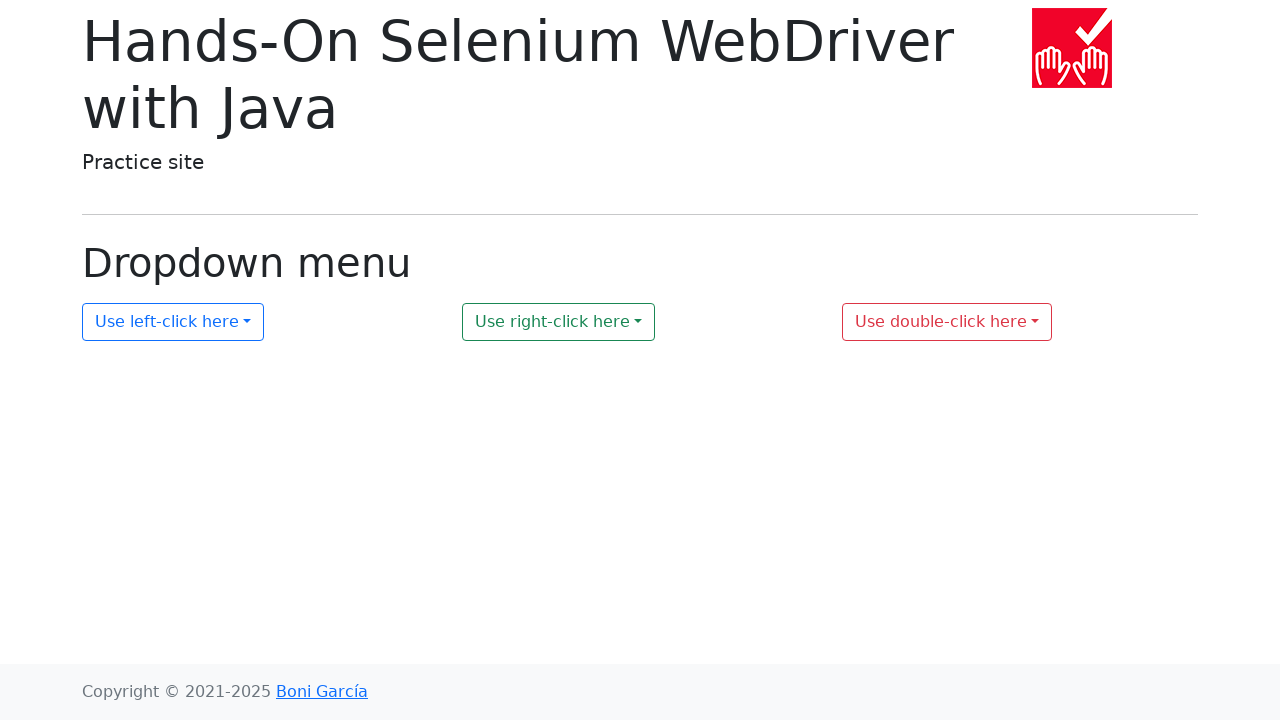

Waited for dropdown element #my-dropdown-2 to be present
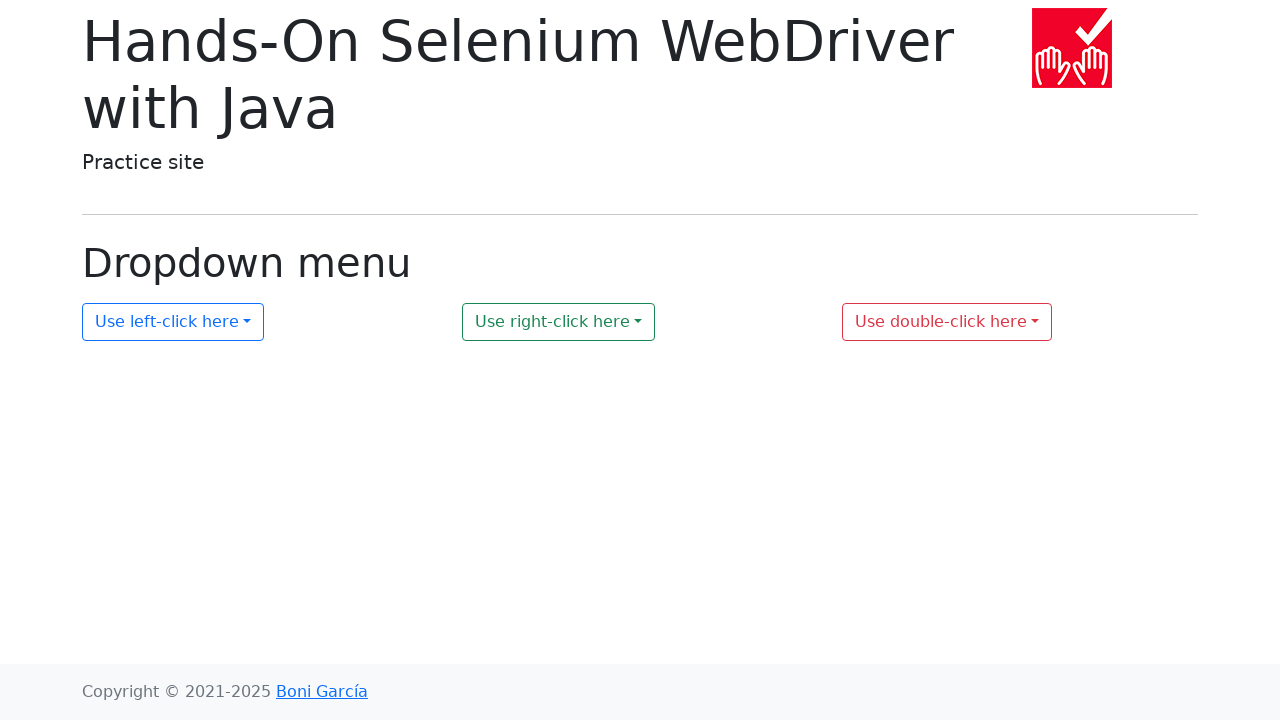

Performed double-click action on dropdown menu element
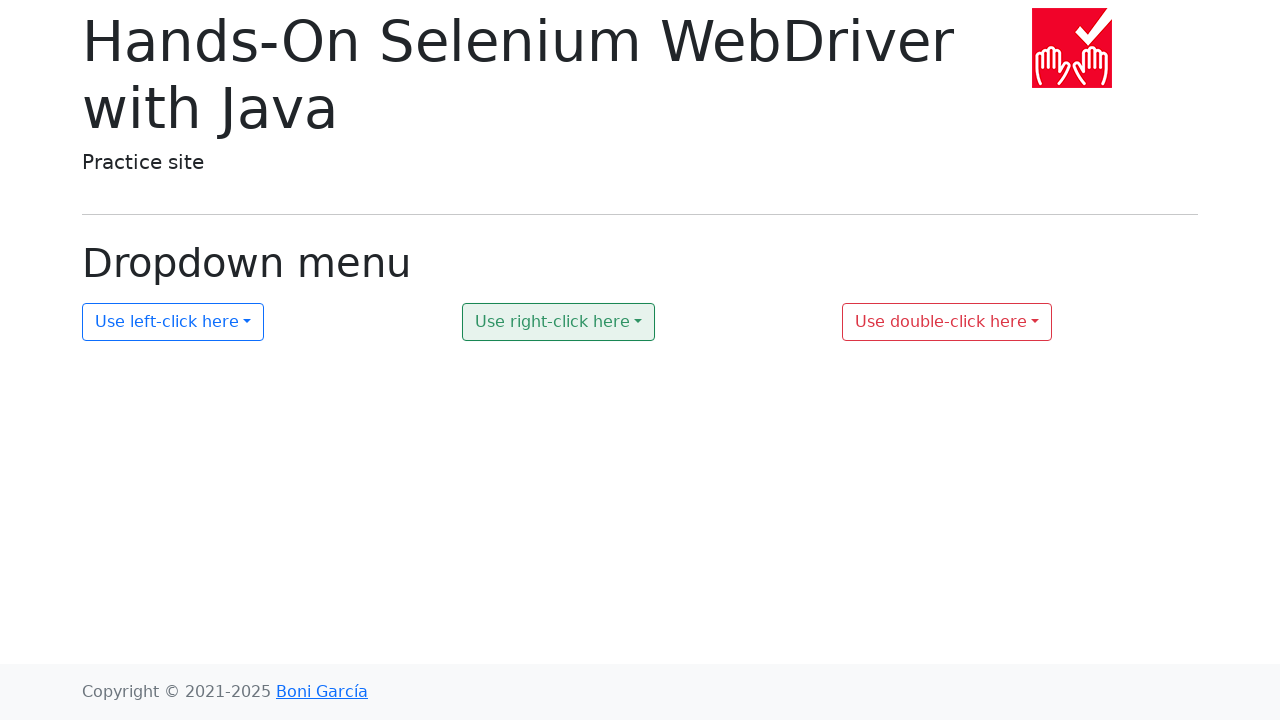

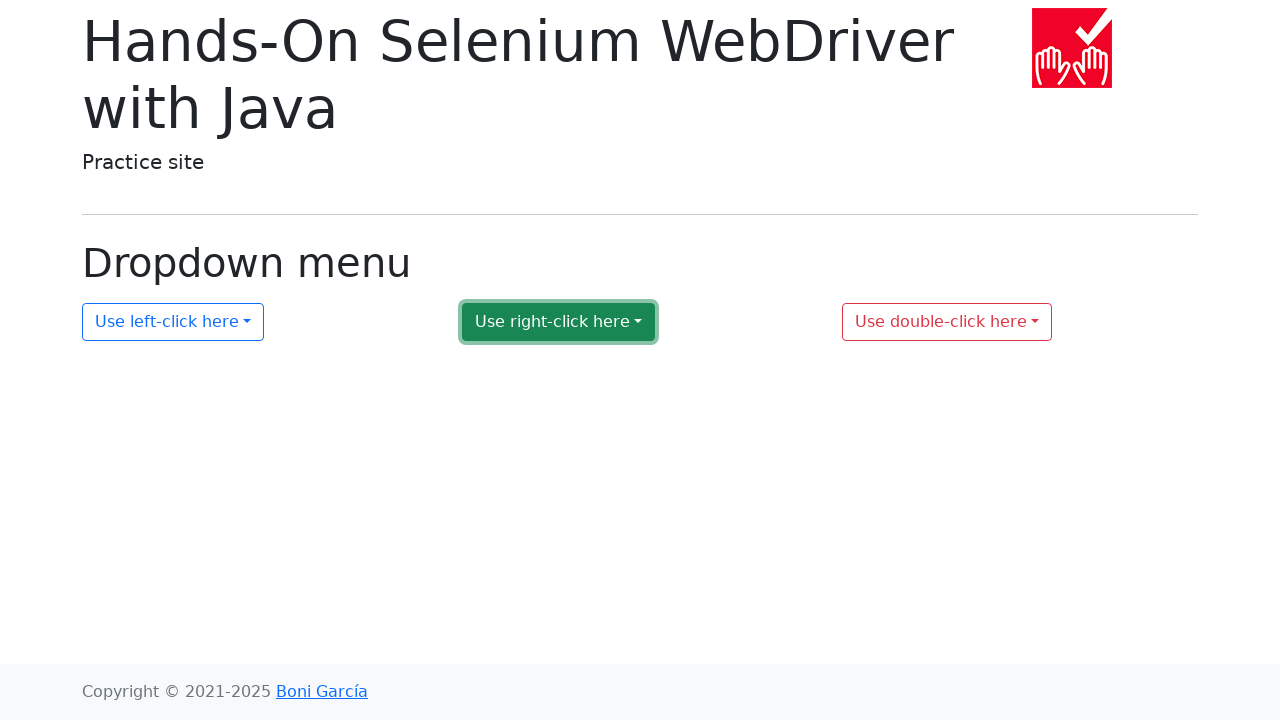